Tests JavaScript alert handling by triggering a JS Alert, accepting it, then triggering a JS Prompt, entering text into it, and accepting it.

Starting URL: https://the-internet.herokuapp.com/javascript_alerts

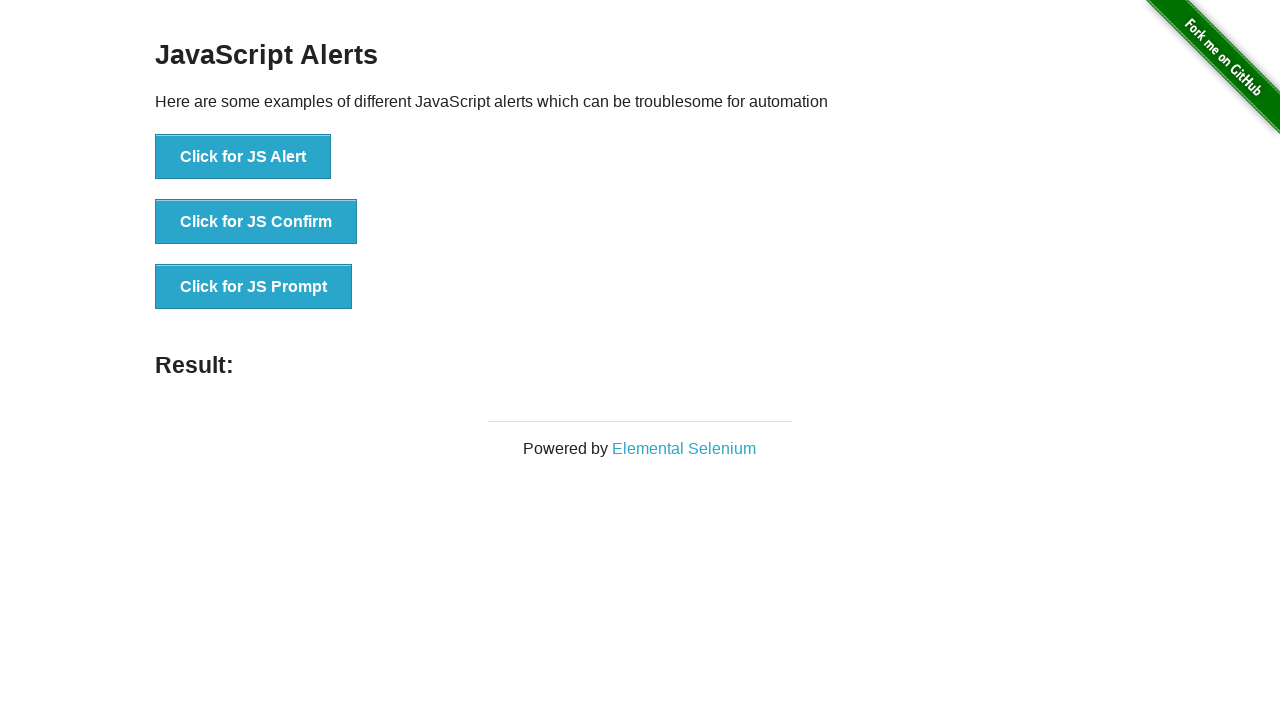

Clicked the JS Alert button at (243, 157) on xpath=//button[text()='Click for JS Alert']
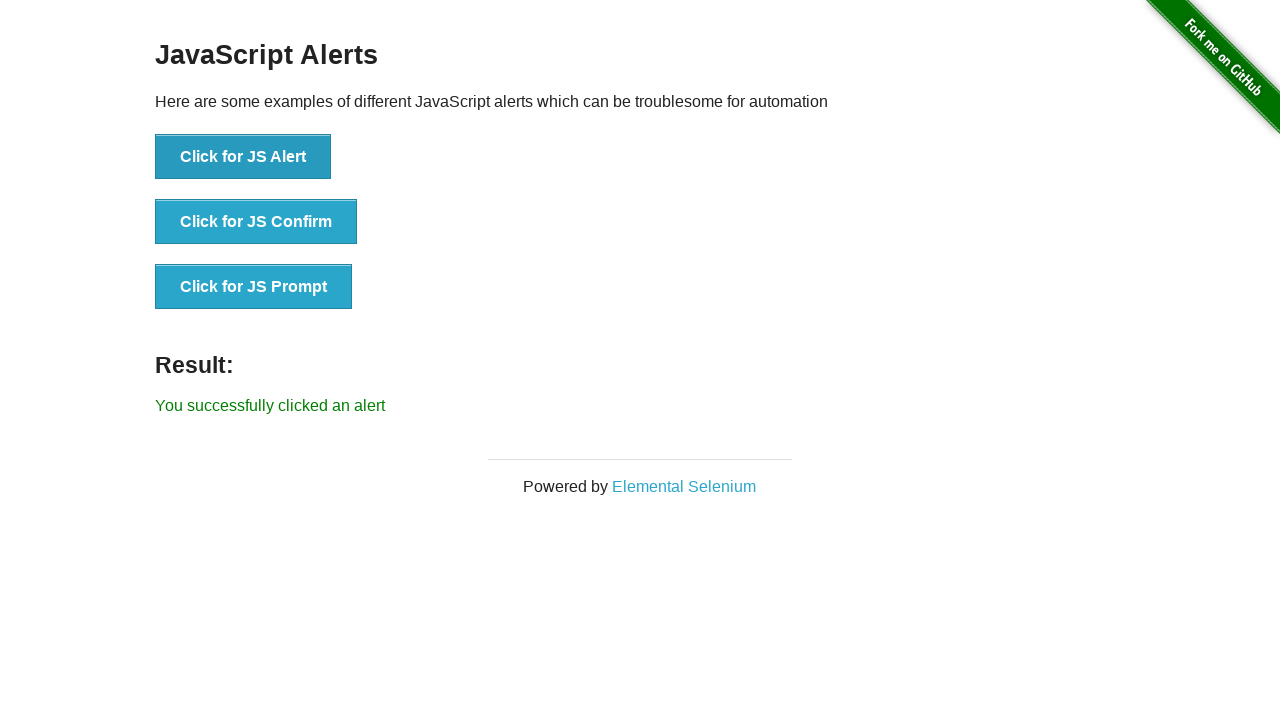

Clicked JS Alert button and accepted the alert dialog at (243, 157) on xpath=//button[text()='Click for JS Alert']
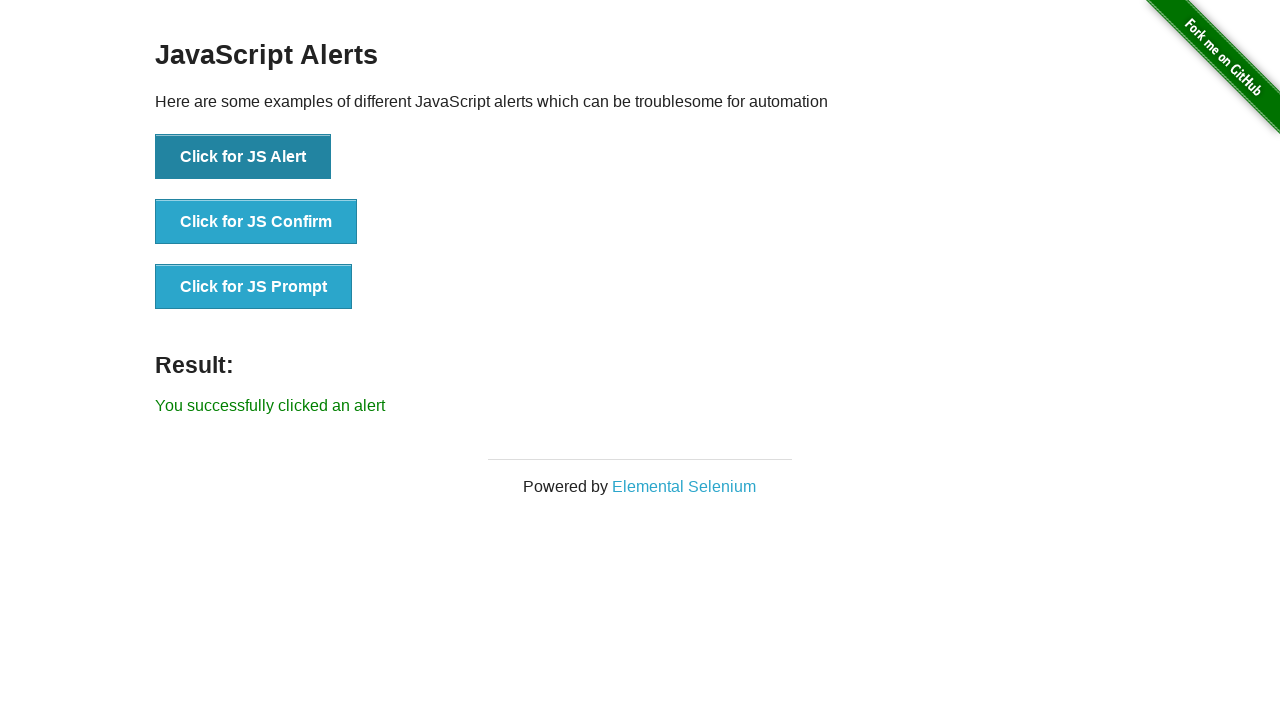

Clicked JS Prompt button and entered 'Mani' into the prompt dialog at (254, 287) on xpath=//button[text()='Click for JS Prompt']
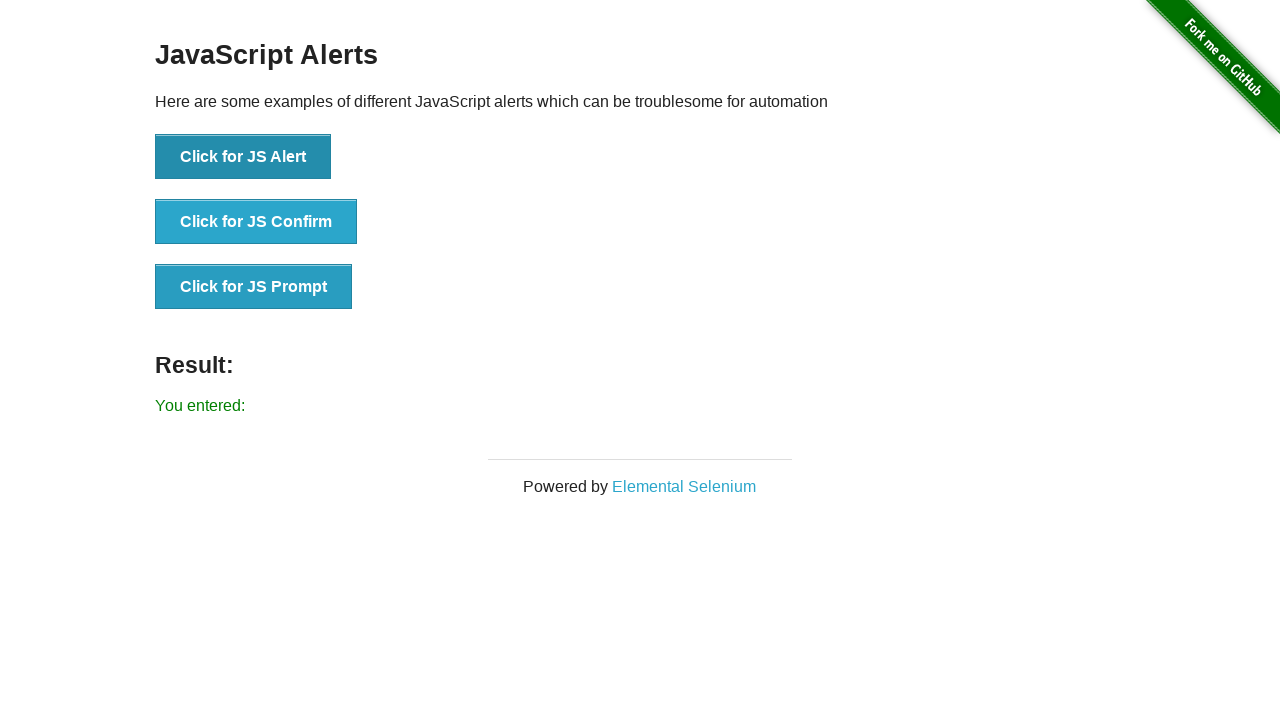

Result message displayed after prompt dialog acceptance
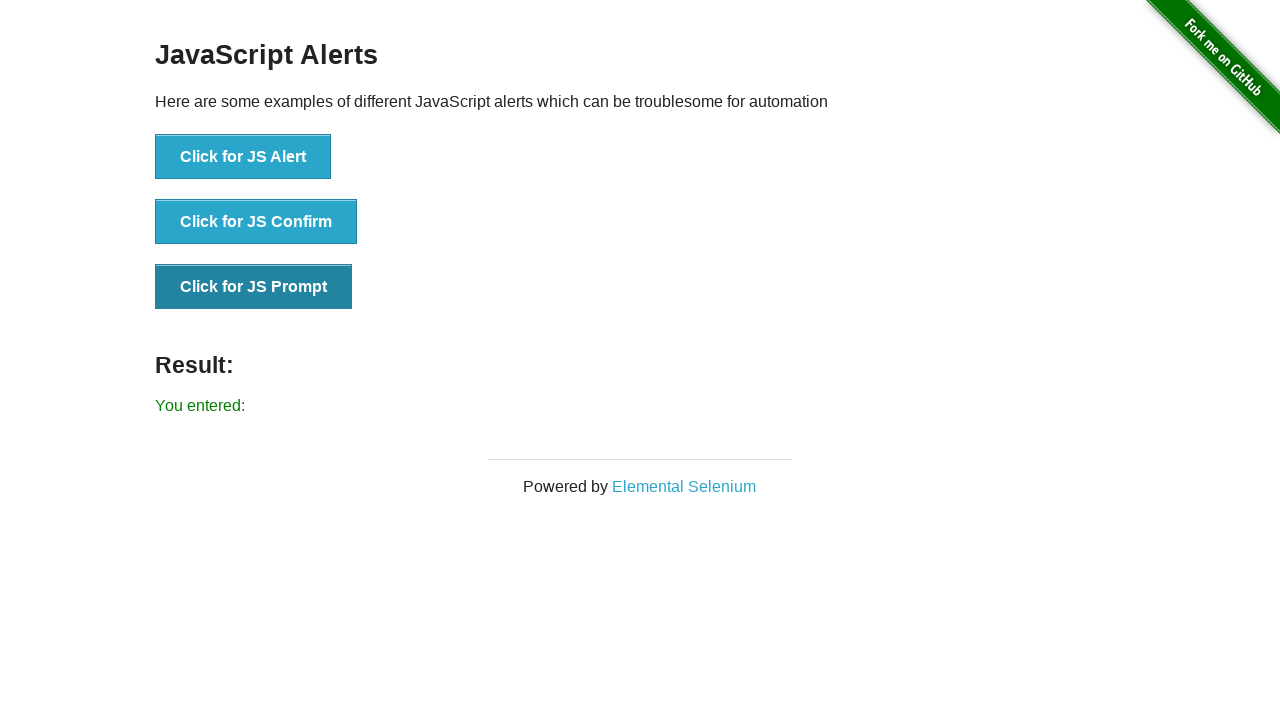

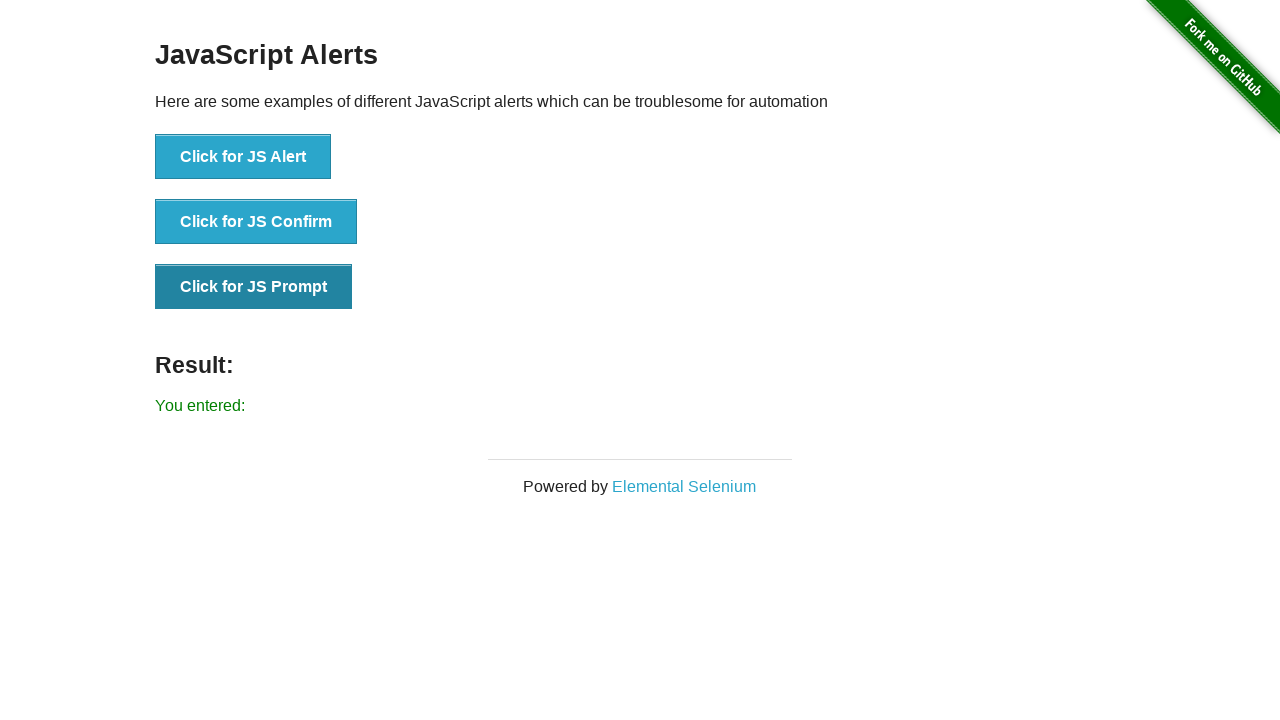